Solves a math problem by reading two numbers from the page, calculating their sum, and selecting the answer from a dropdown menu

Starting URL: http://suninjuly.github.io/selects1.html

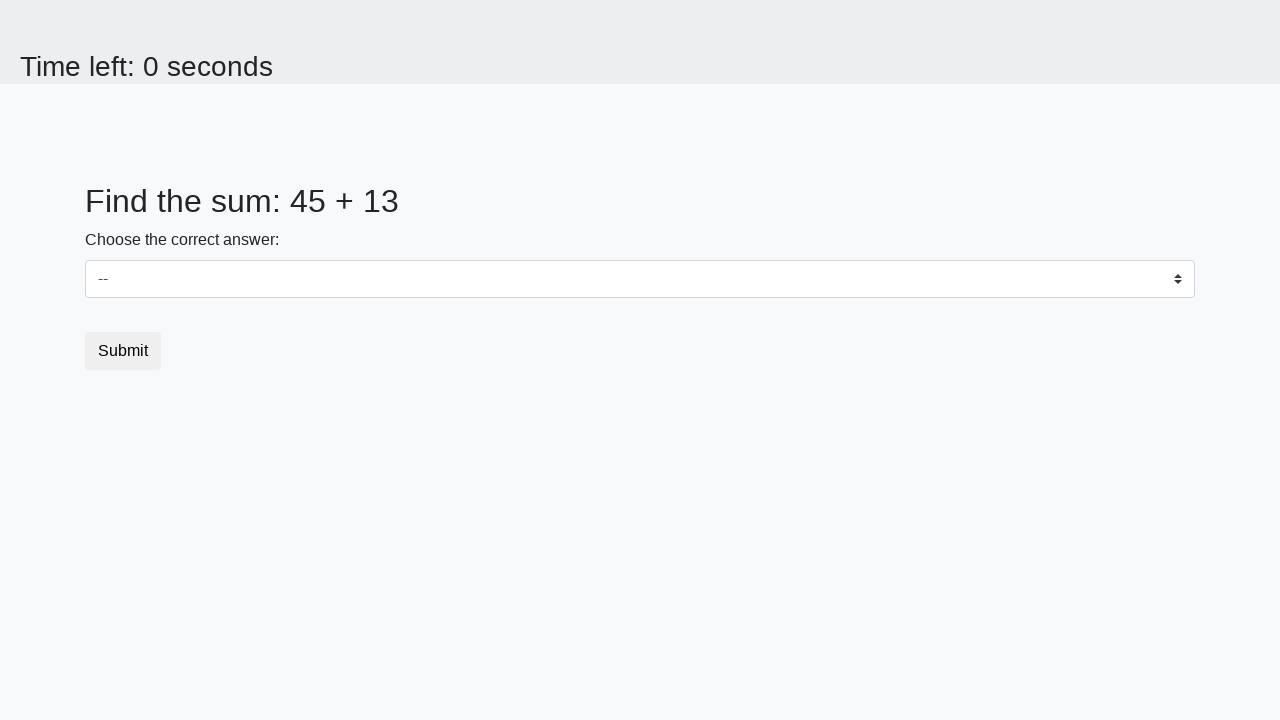

Located first number element (#num1)
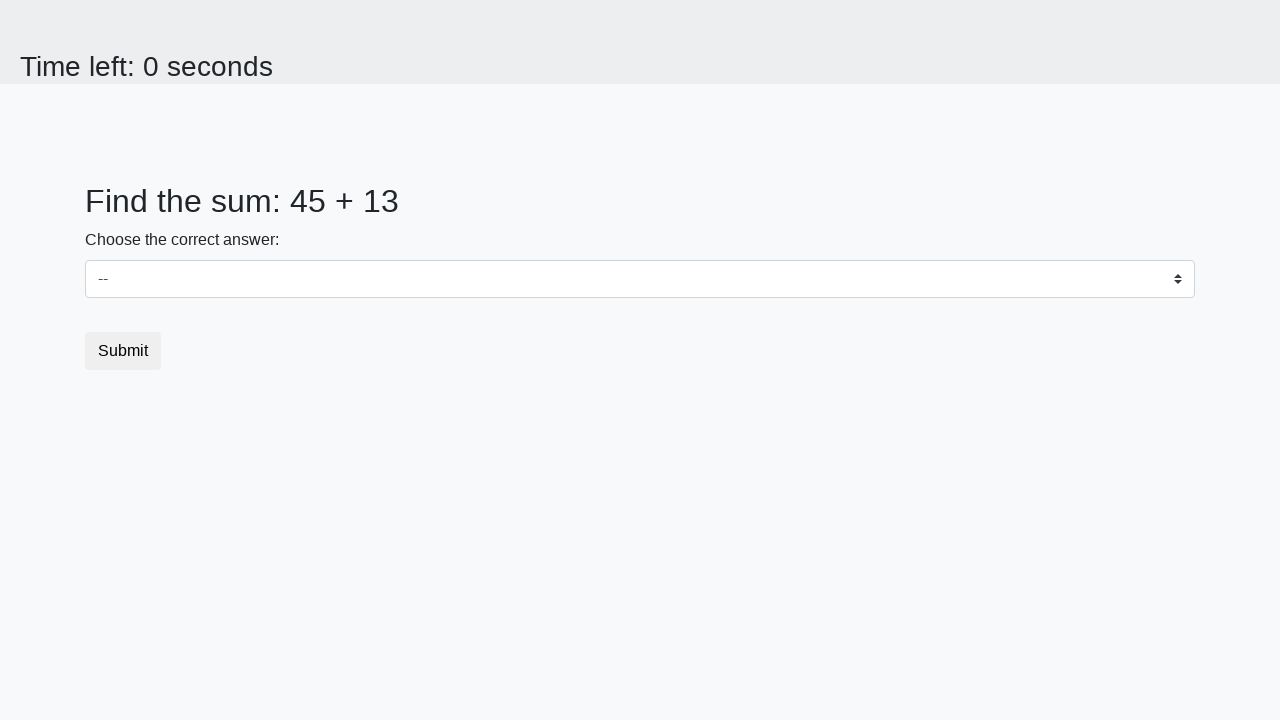

Retrieved text content of first number: 45
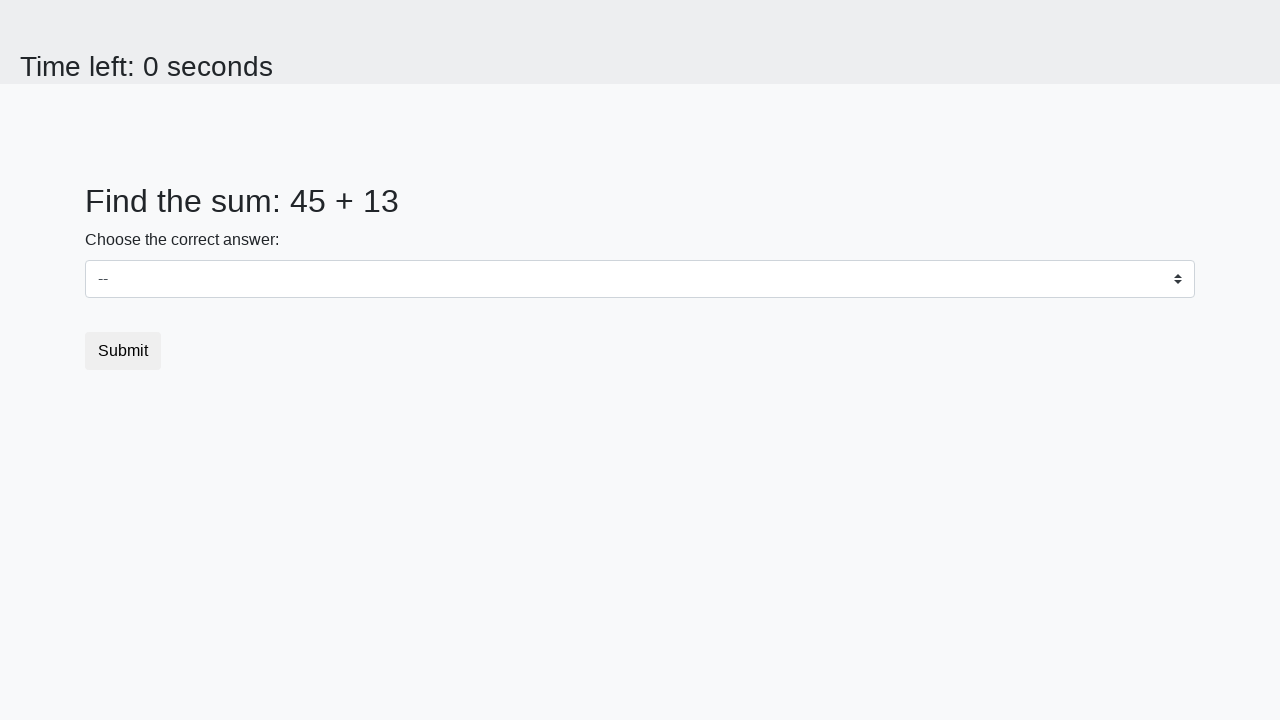

Located second number element (#num2)
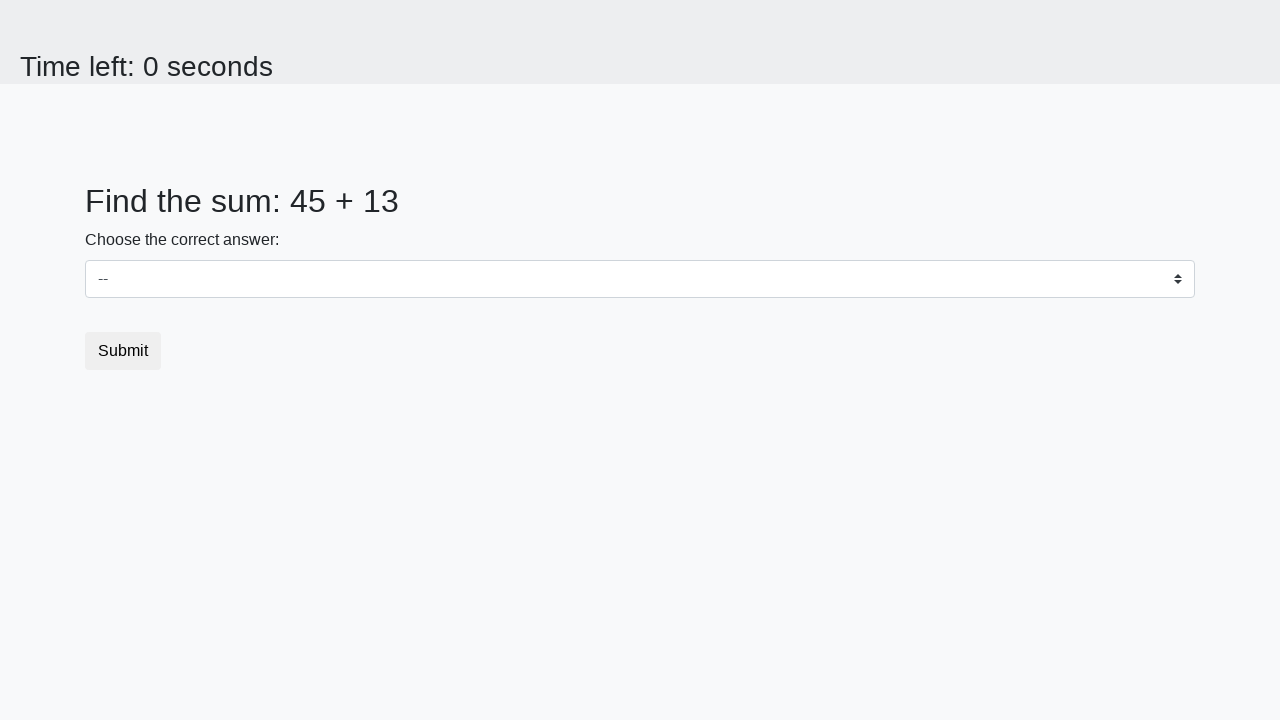

Retrieved text content of second number: 13
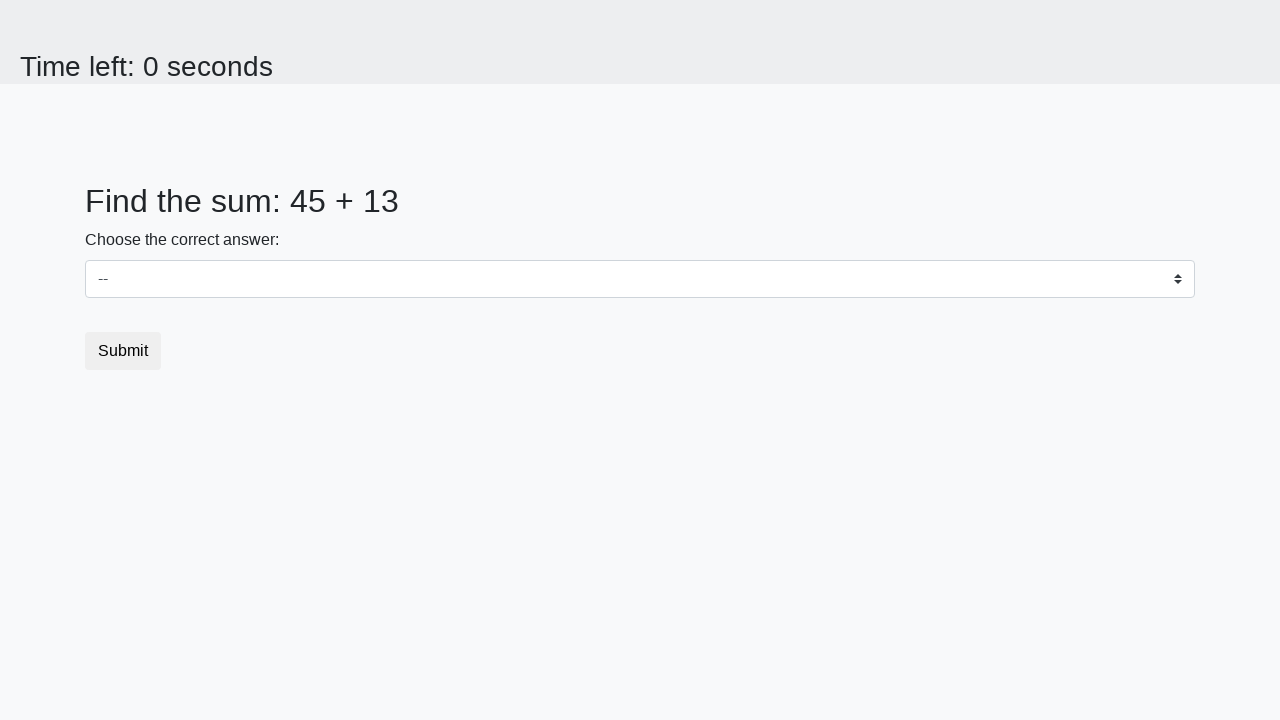

Calculated sum: 45 + 13 = 58
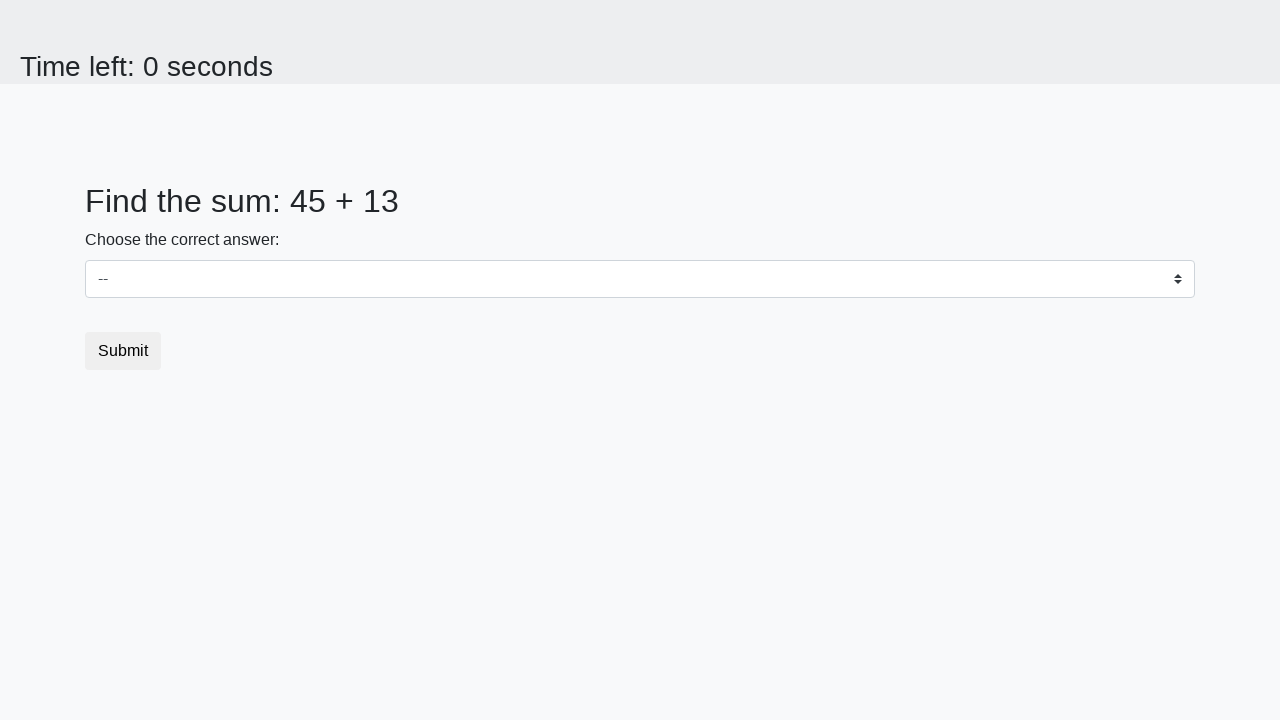

Selected answer 58 from dropdown menu on #dropdown
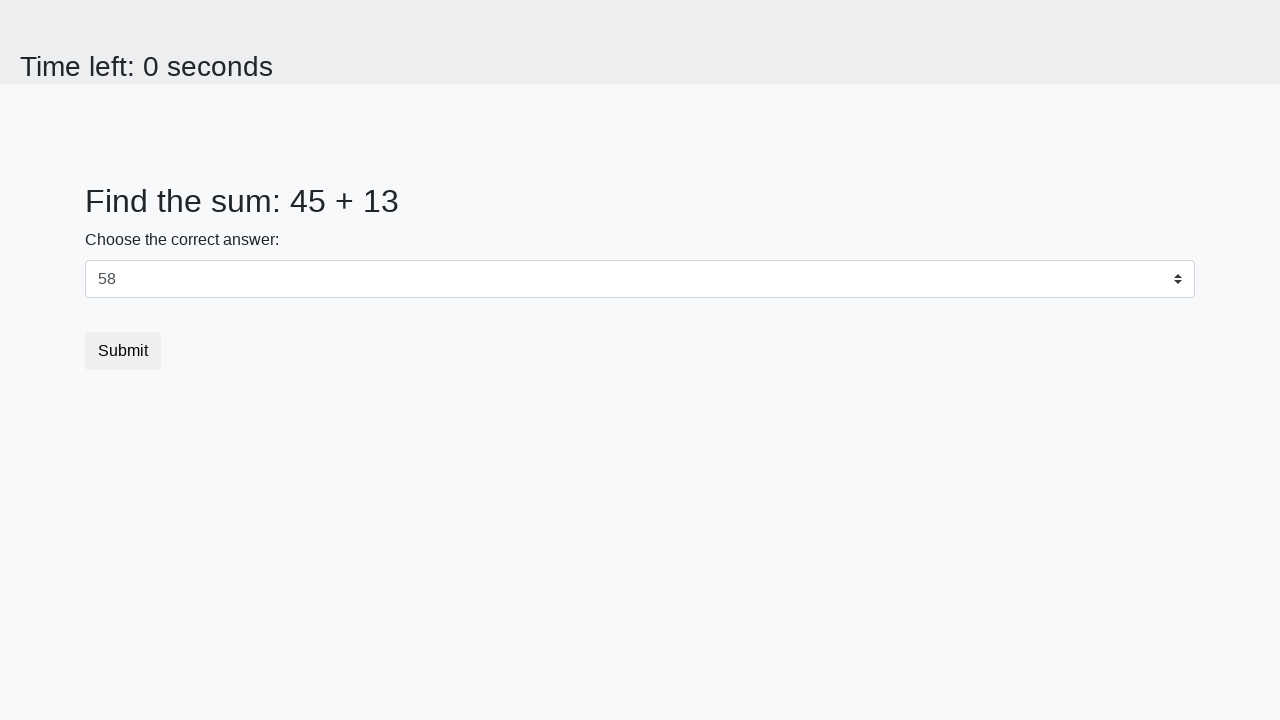

Clicked submit button to submit the form at (123, 351) on button.btn
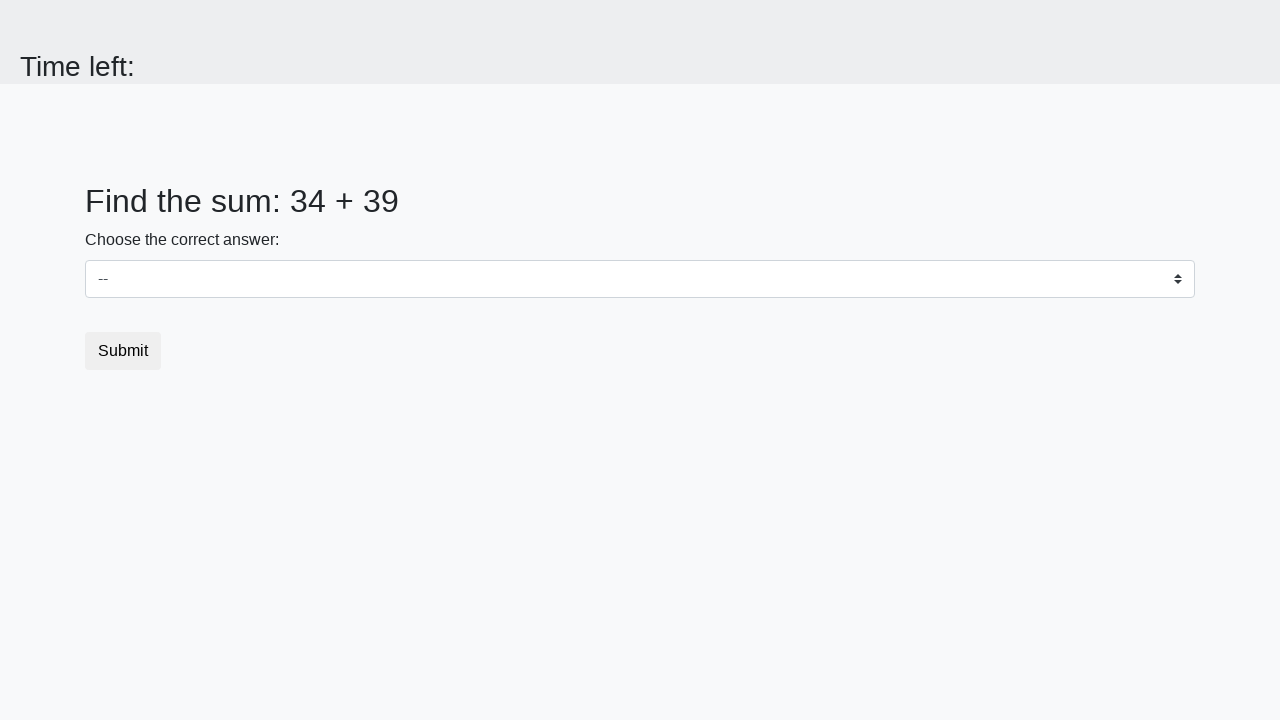

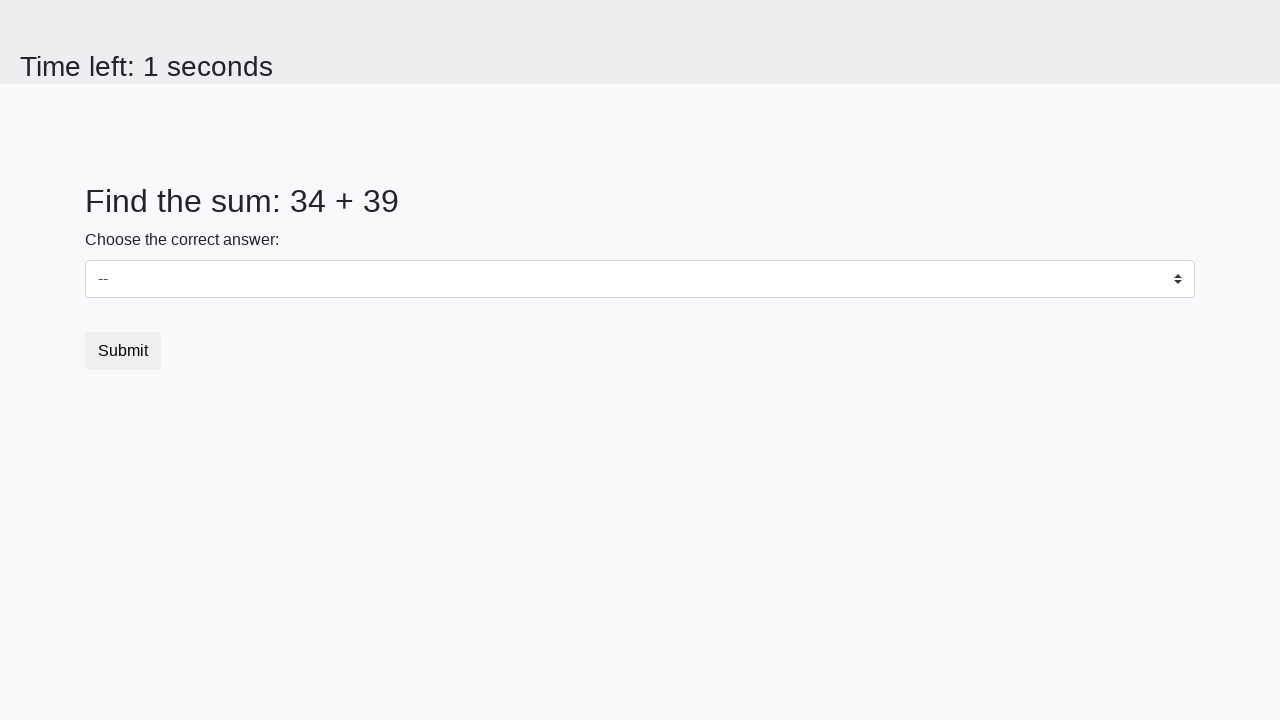